Tests text input functionality by entering text into an input field and clicking a button that updates its label based on the input value

Starting URL: http://uitestingplayground.com/textinput

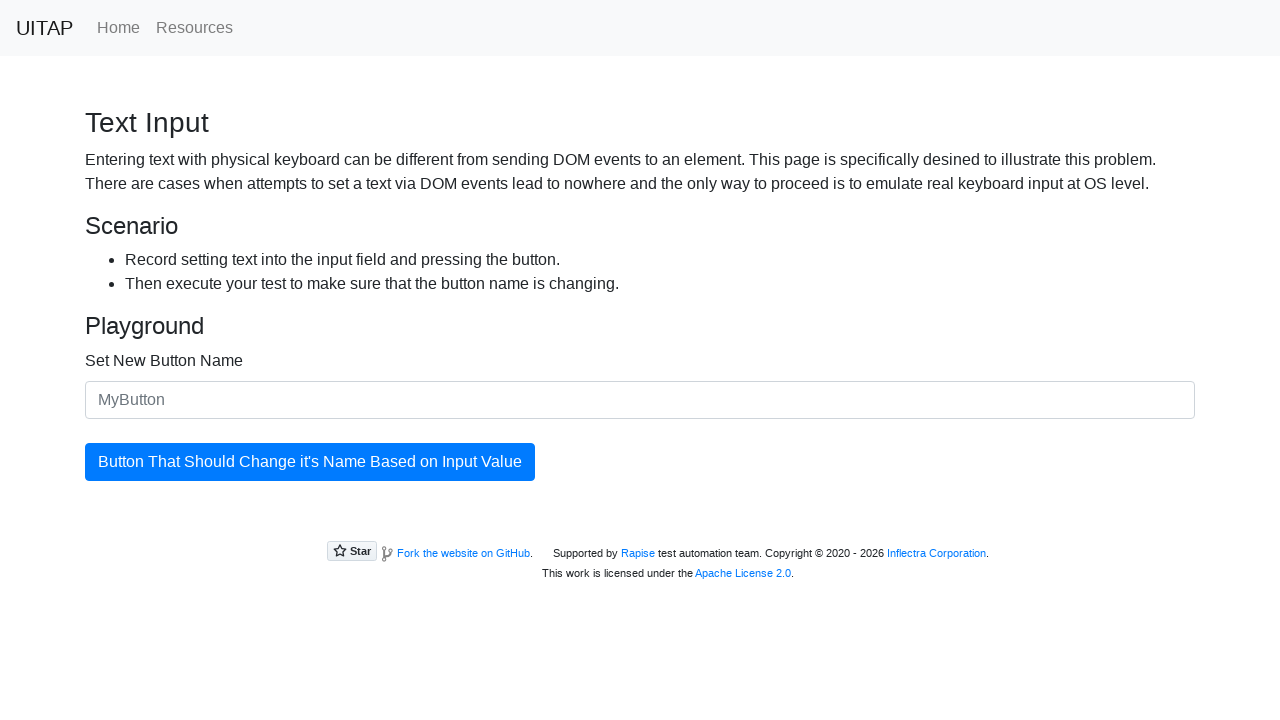

Filled text input field with 'SkyPro' on #newButtonName
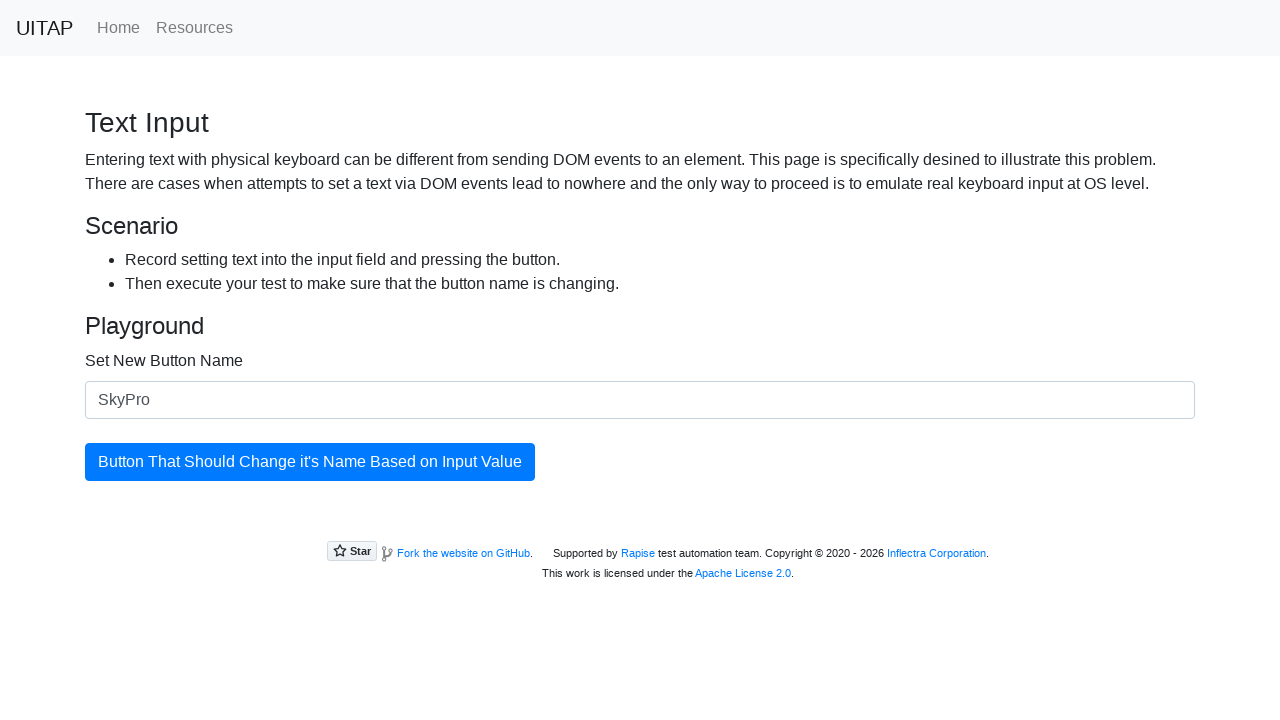

Clicked the update button at (310, 462) on #updatingButton
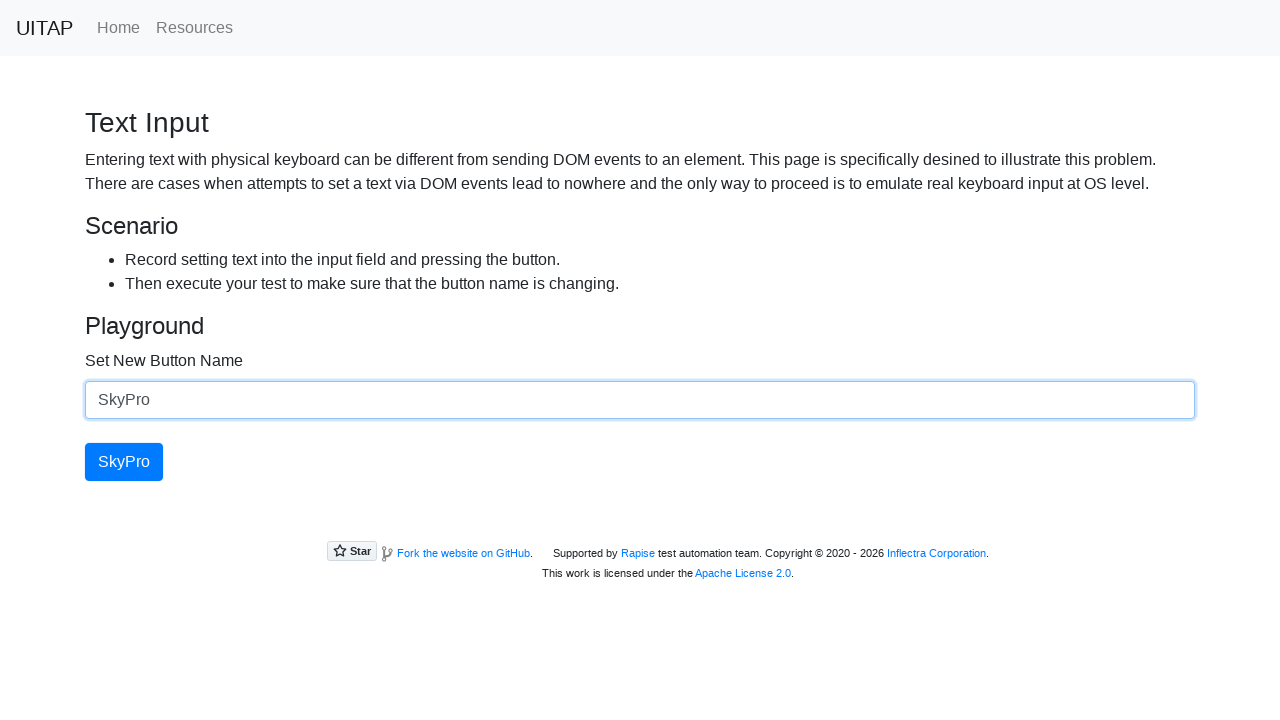

Verified button text has been updated to 'SkyPro'
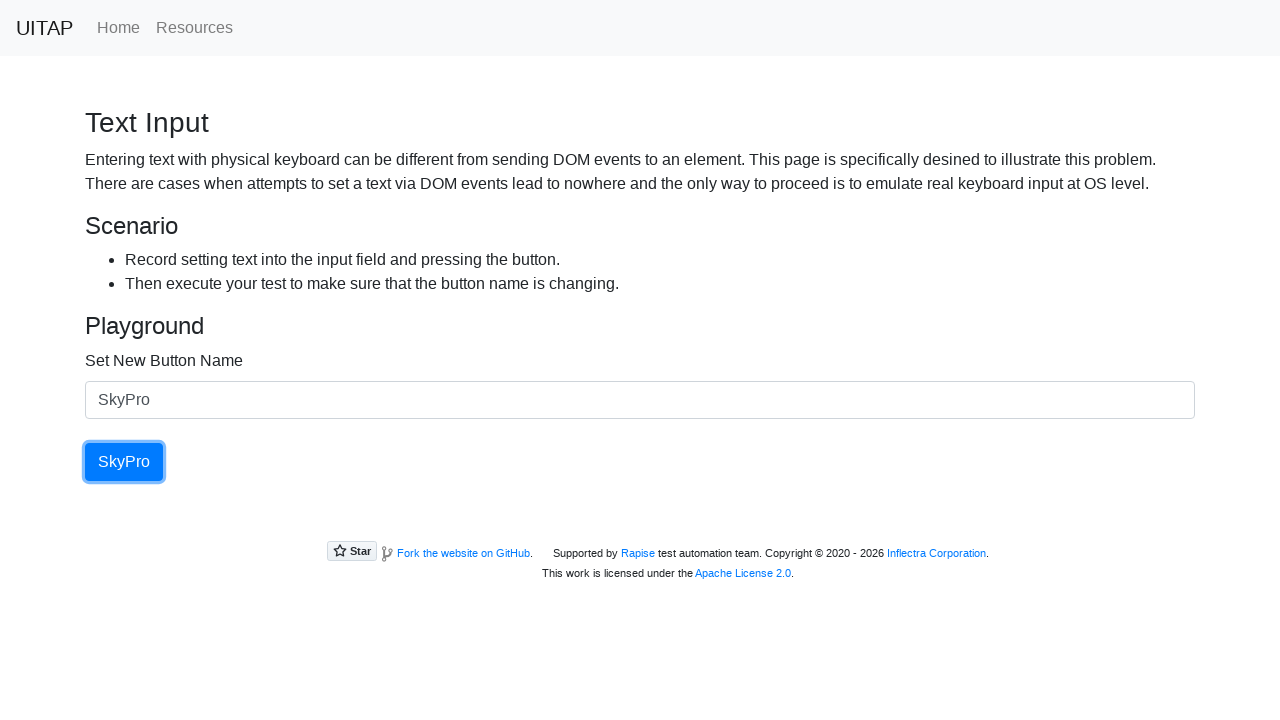

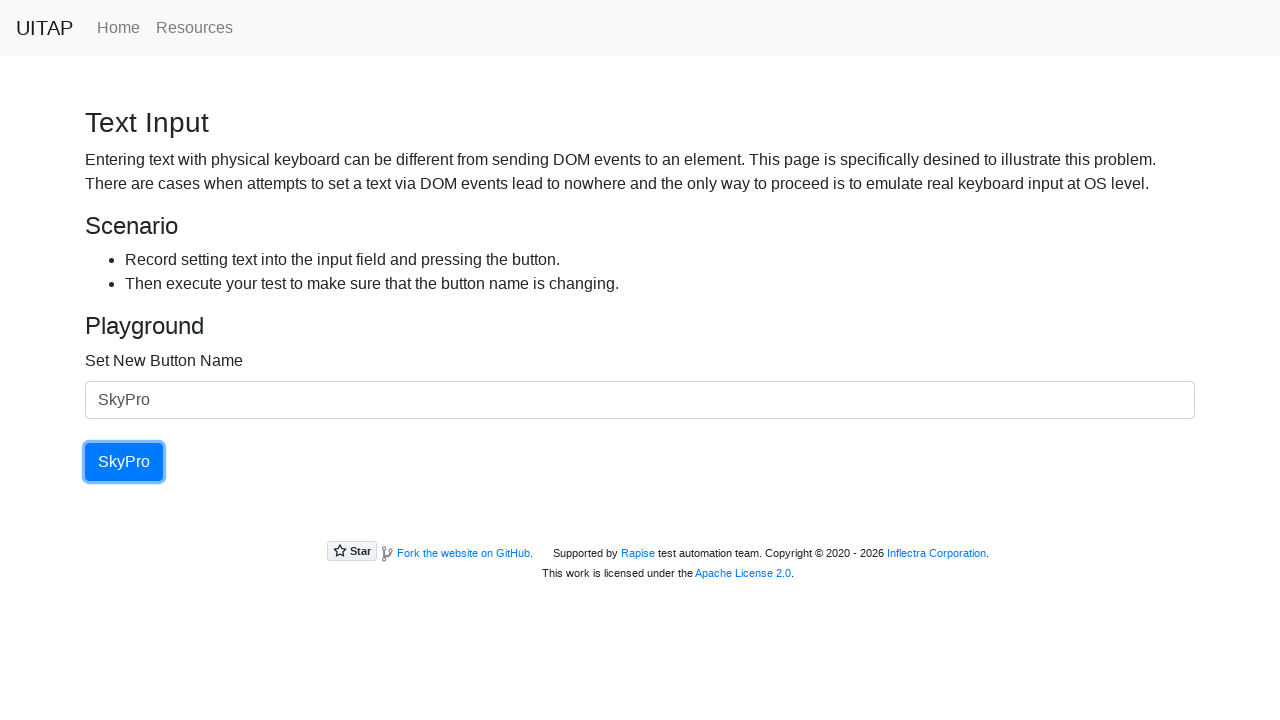